Tests iframe interaction by switching to an iframe, filling a form field inside it, and switching back to the main document

Starting URL: https://testeroprogramowania.github.io/selenium/iframe.html

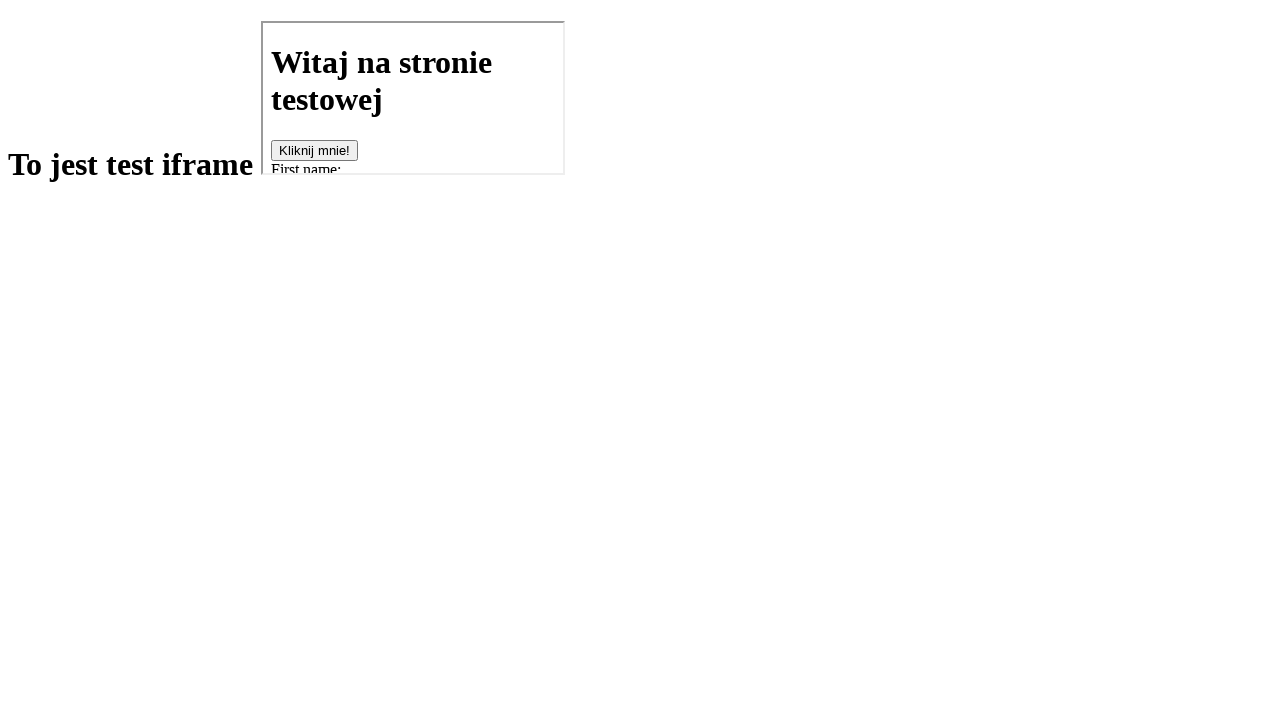

Located iframe with src='basics.html'
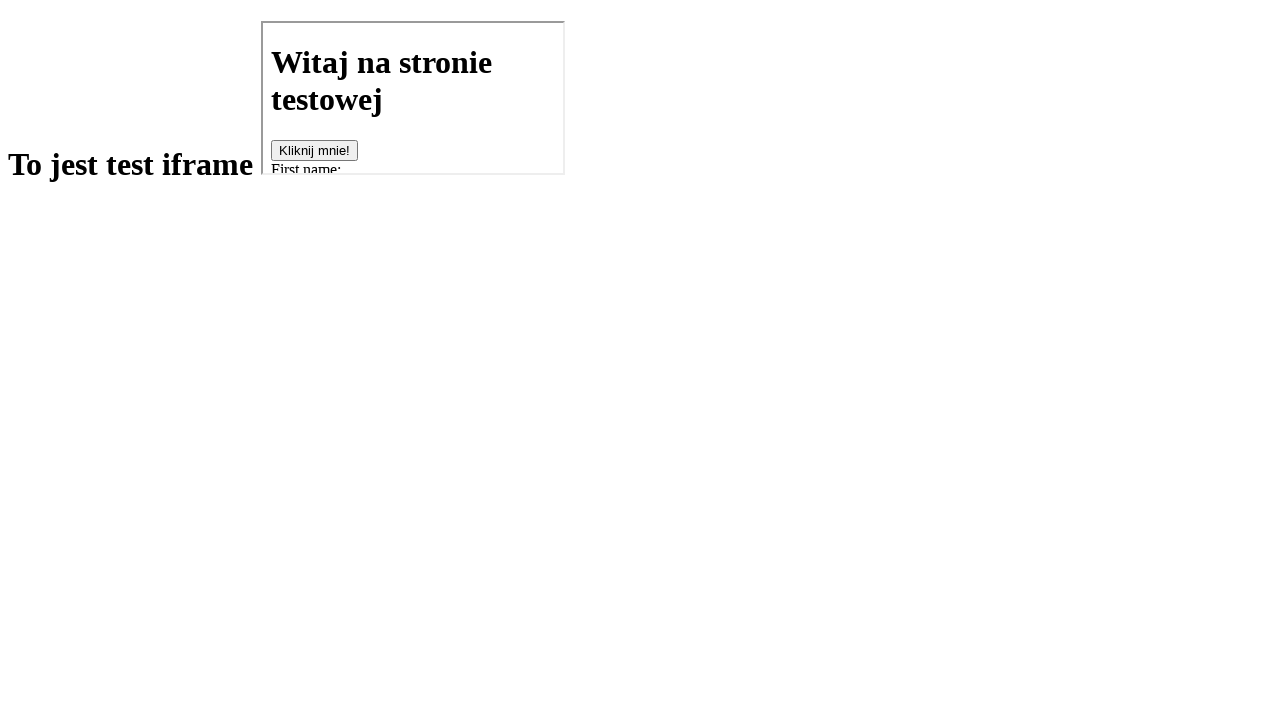

Filled fname field inside iframe with 'Michał' on iframe[src='basics.html'] >> internal:control=enter-frame >> #fname
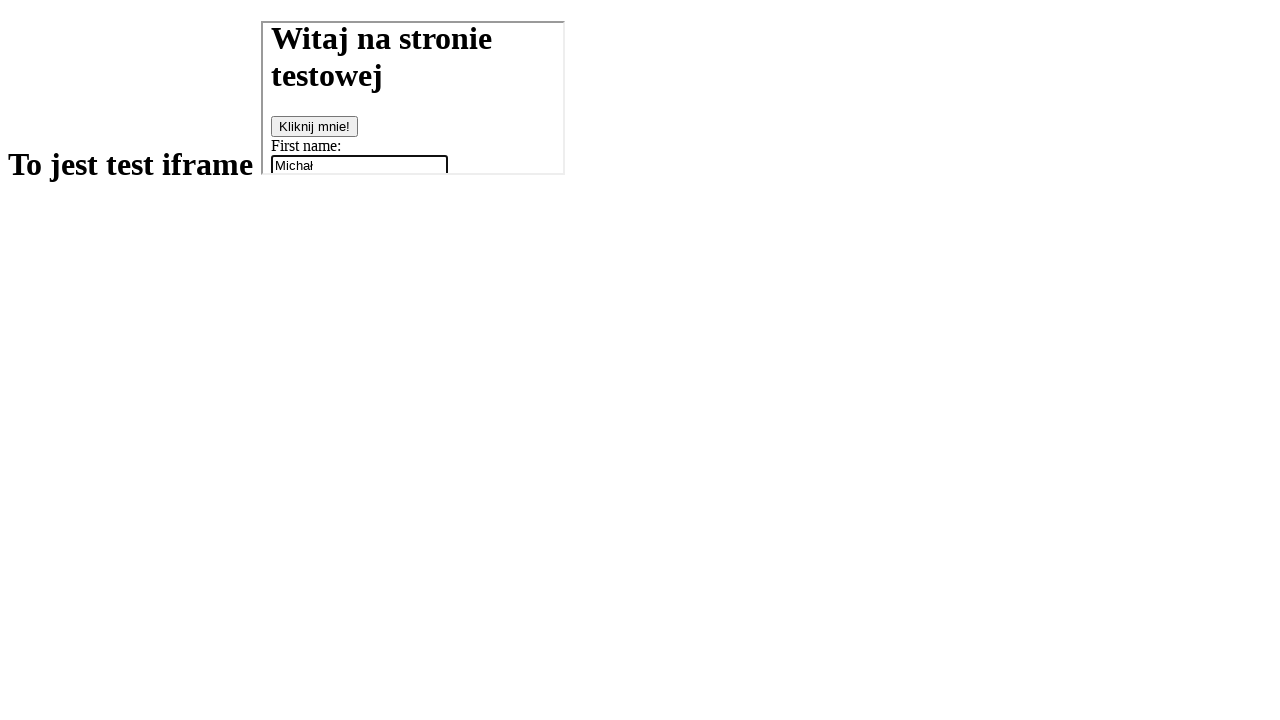

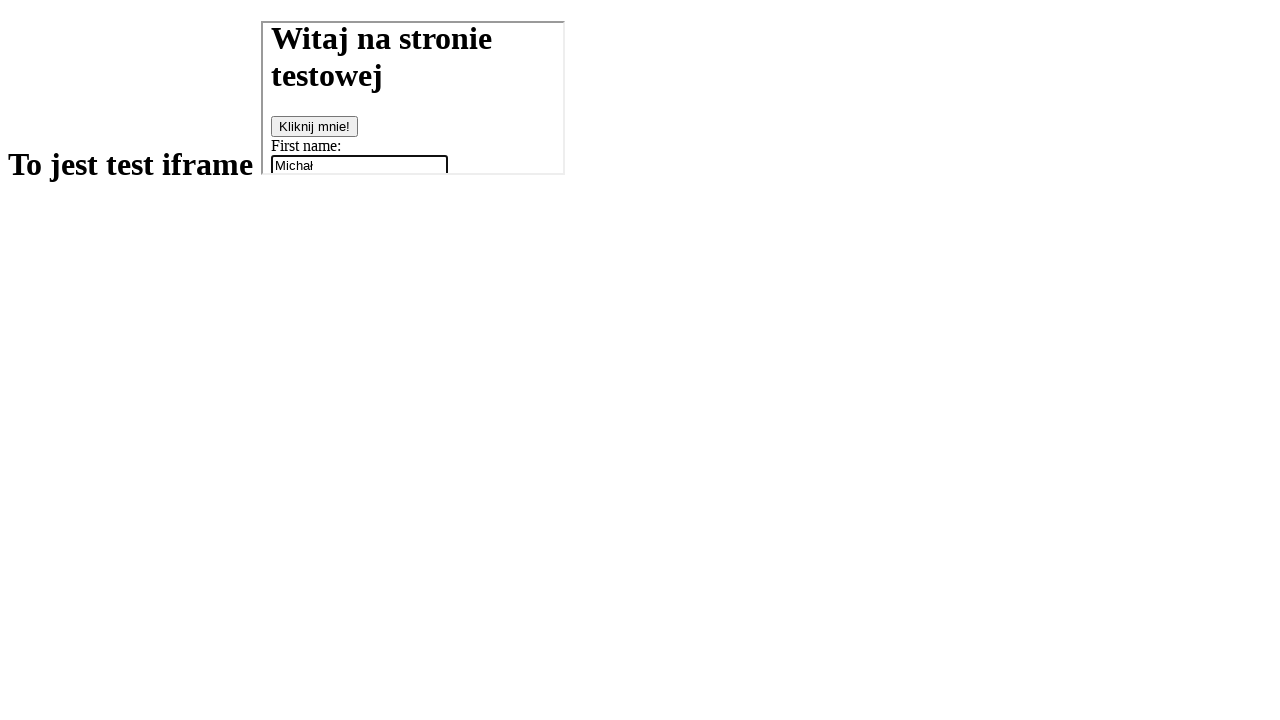